Tests JavaScript alert handling by entering a name, triggering an alert and accepting it, then triggering a confirm dialog and dismissing it

Starting URL: https://rahulshettyacademy.com/AutomationPractice/

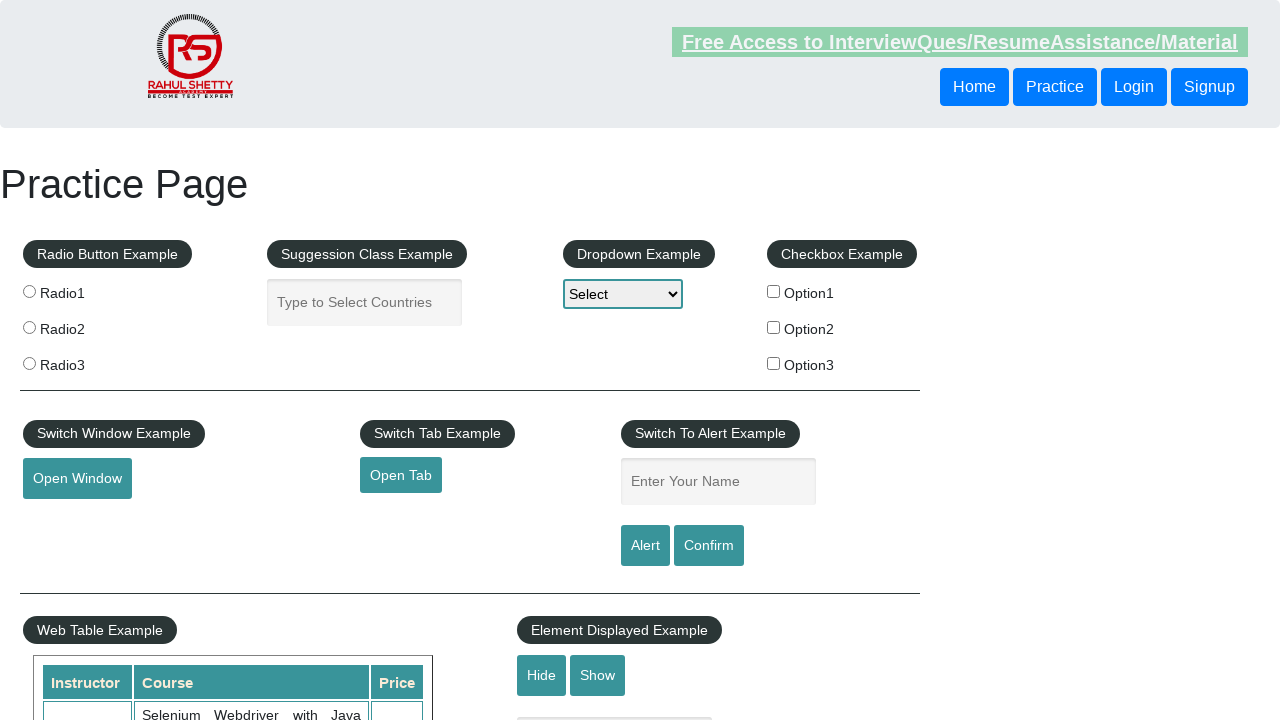

Navigated to AutomationPractice page
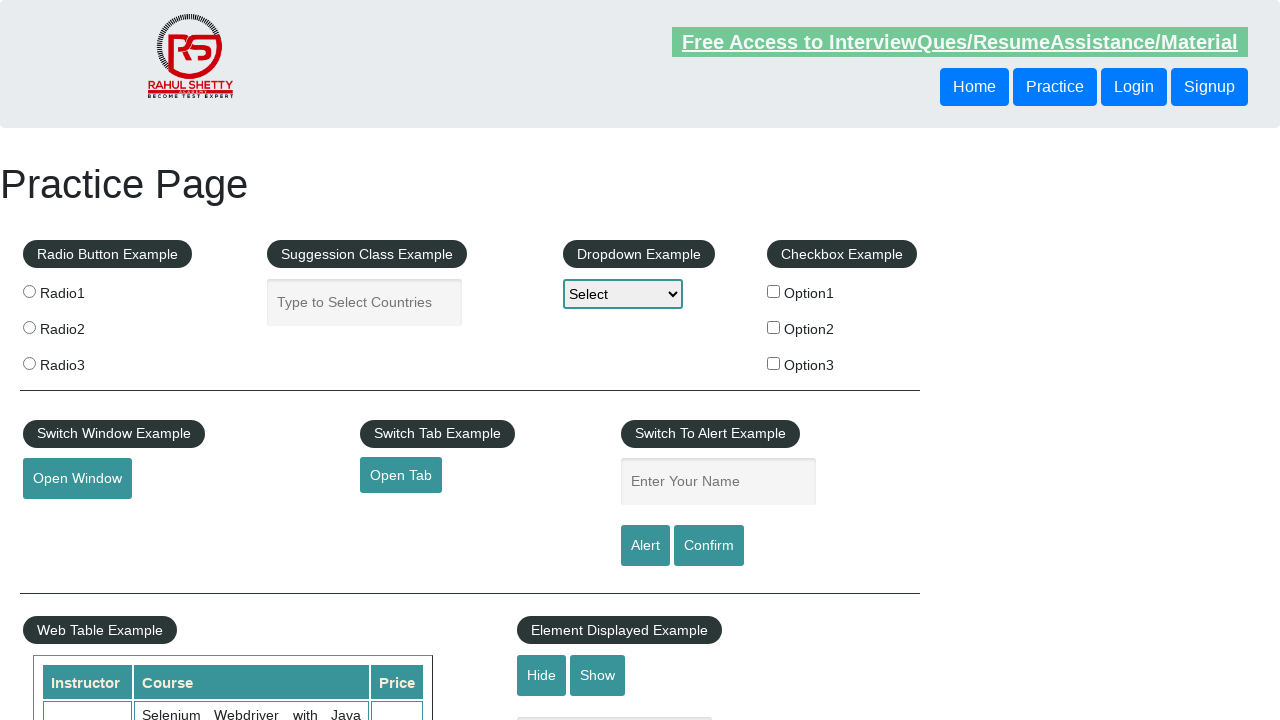

Filled name field with 'Orkhan' on #name
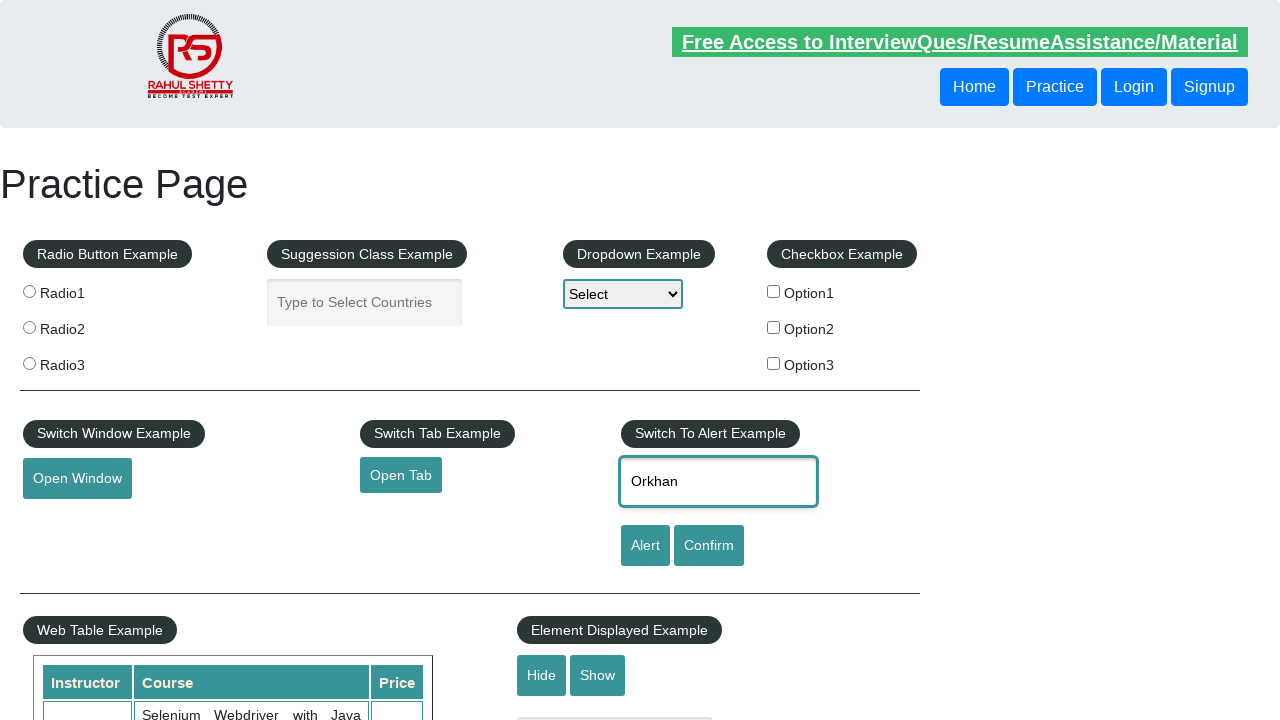

Clicked alert button to trigger JavaScript alert at (645, 546) on #alertbtn
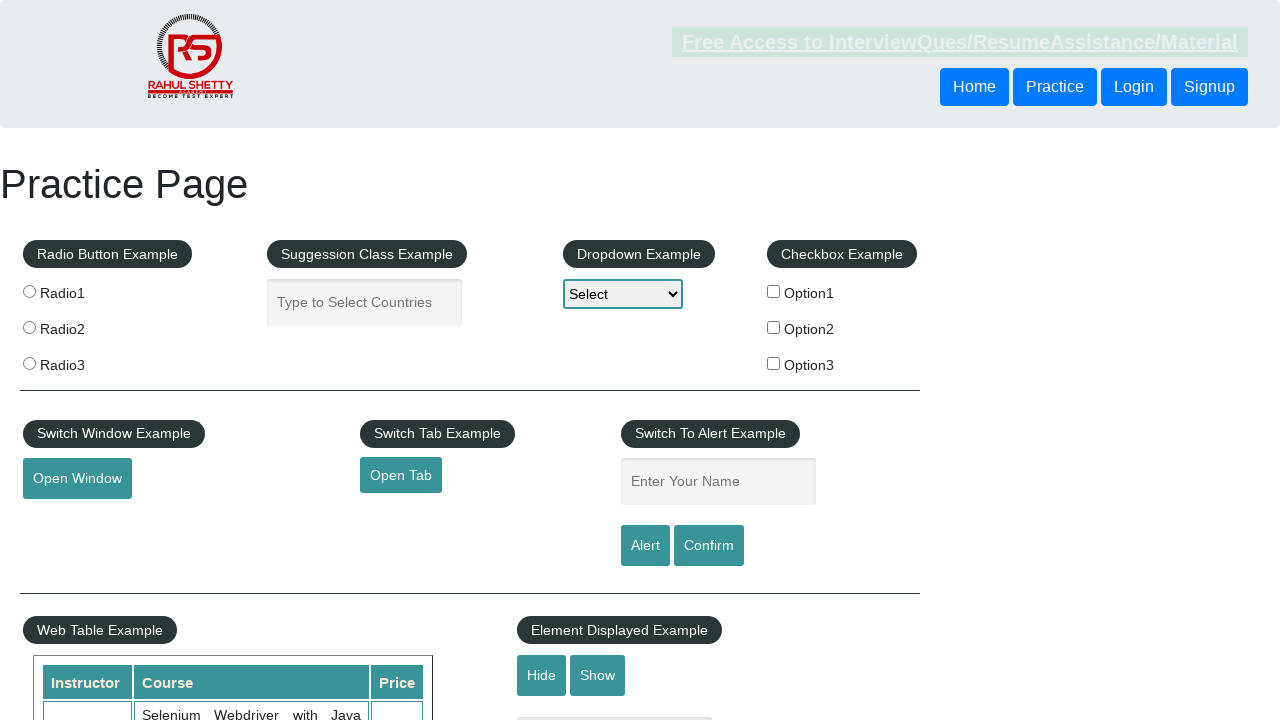

Accepted the JavaScript alert dialog
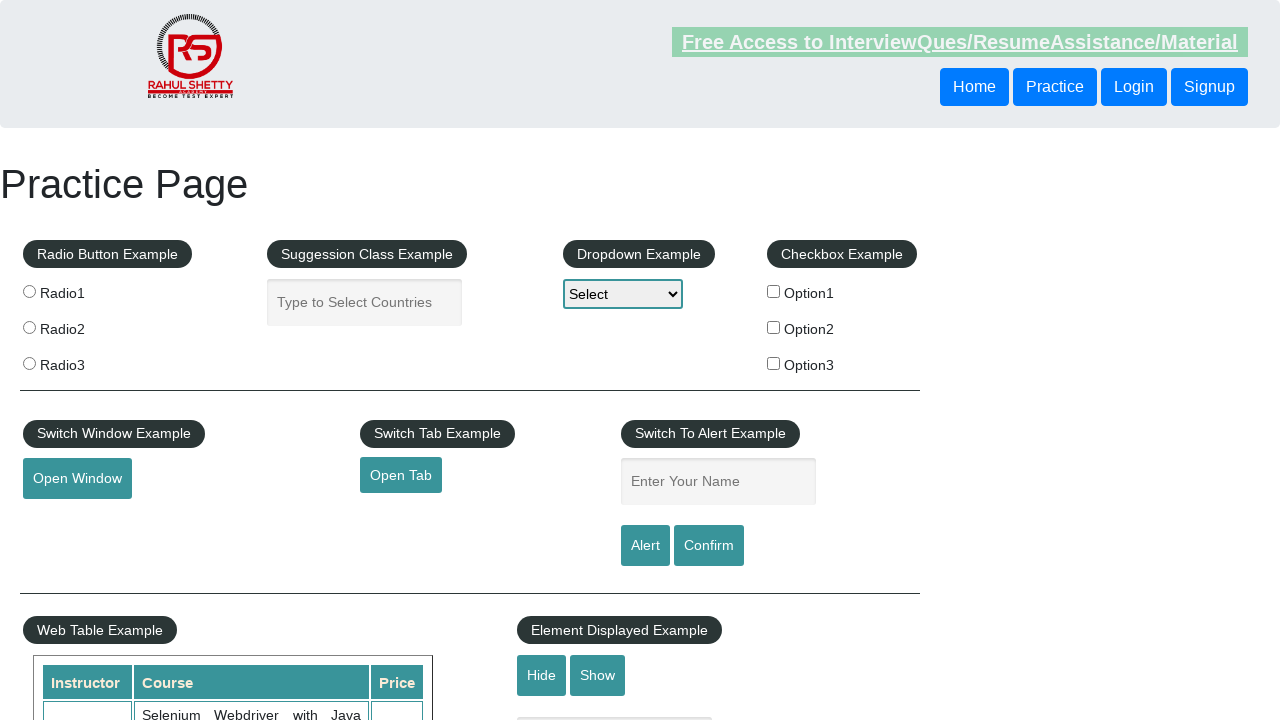

Clicked confirm button to trigger confirm dialog at (709, 546) on #confirmbtn
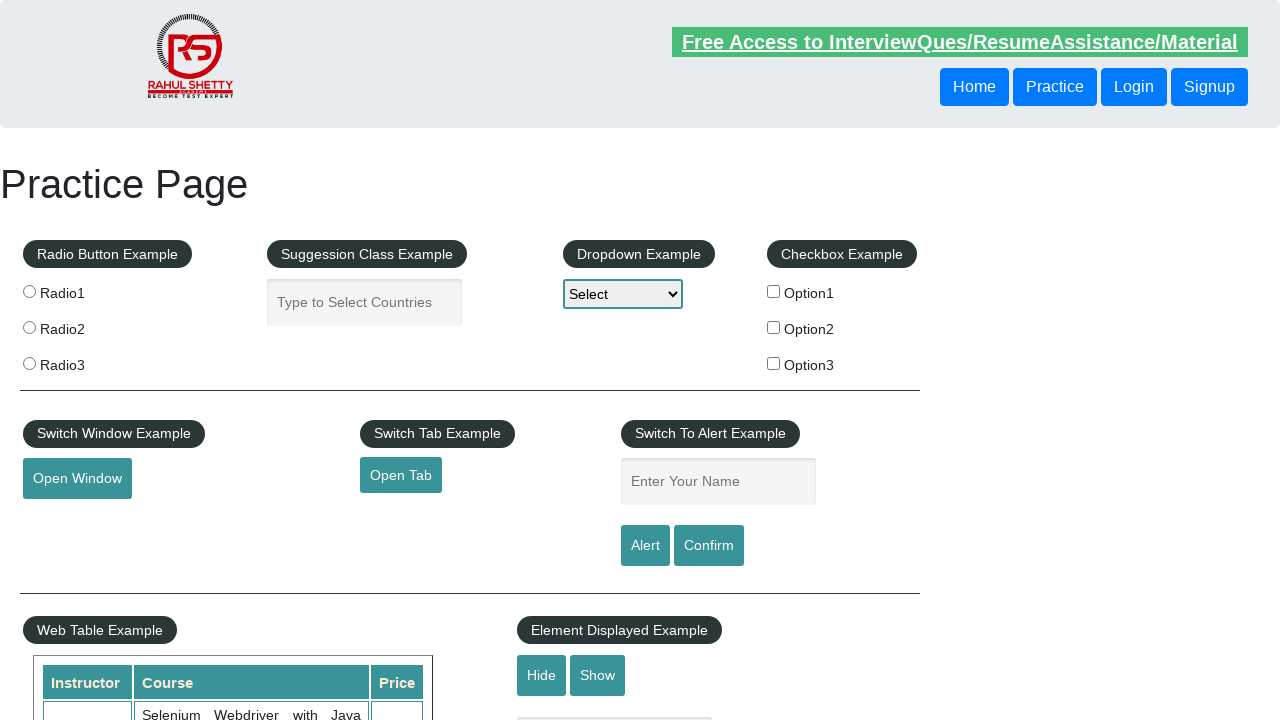

Dismissed the confirm dialog
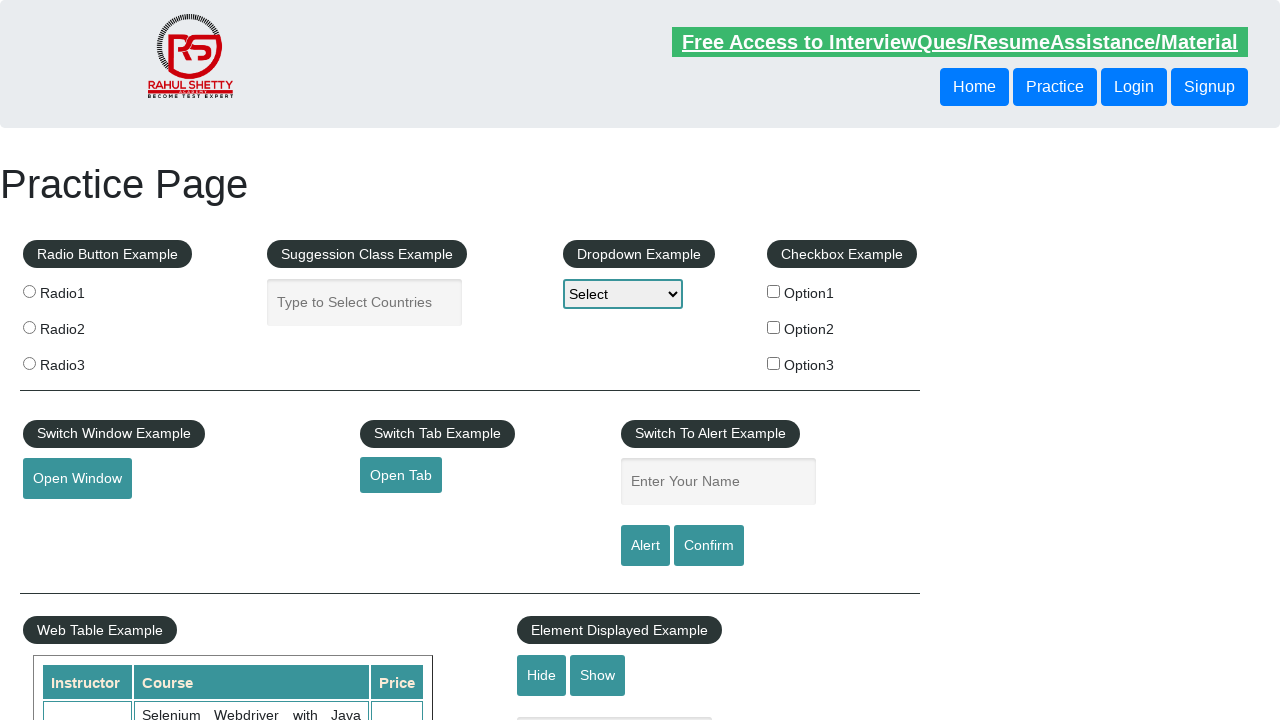

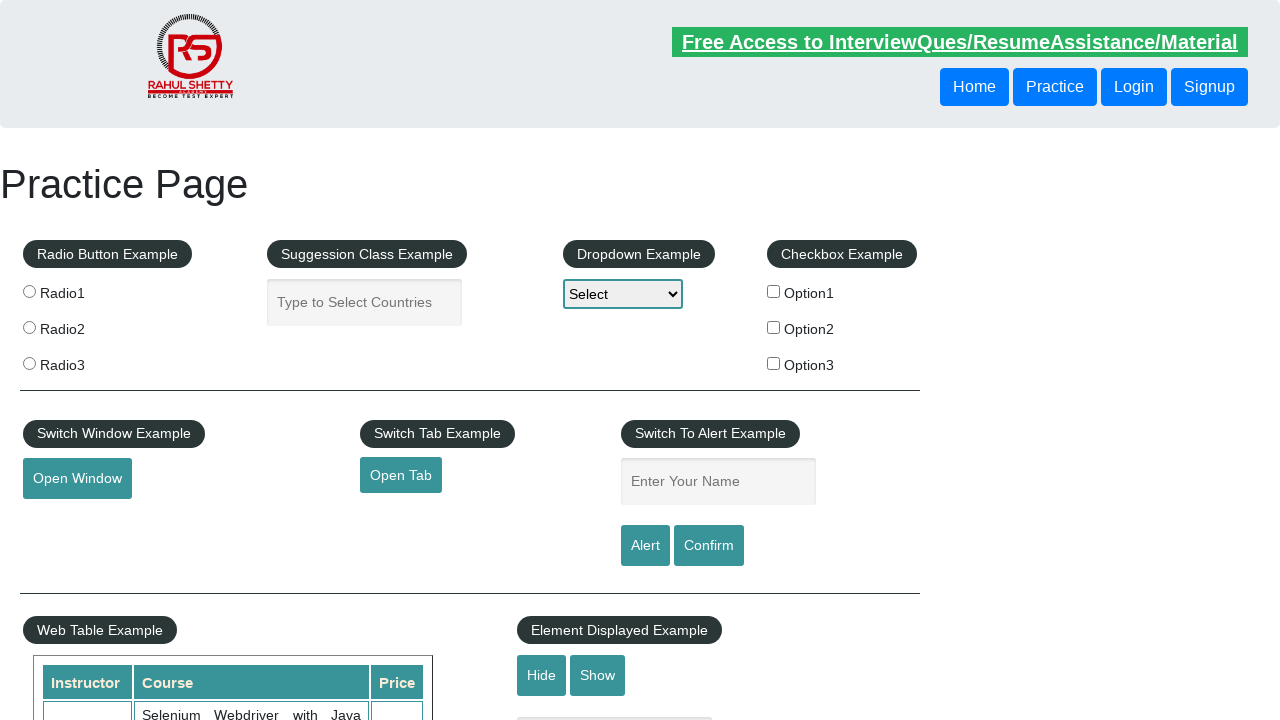